Tests that a todo item is removed if edited to an empty string

Starting URL: https://demo.playwright.dev/todomvc

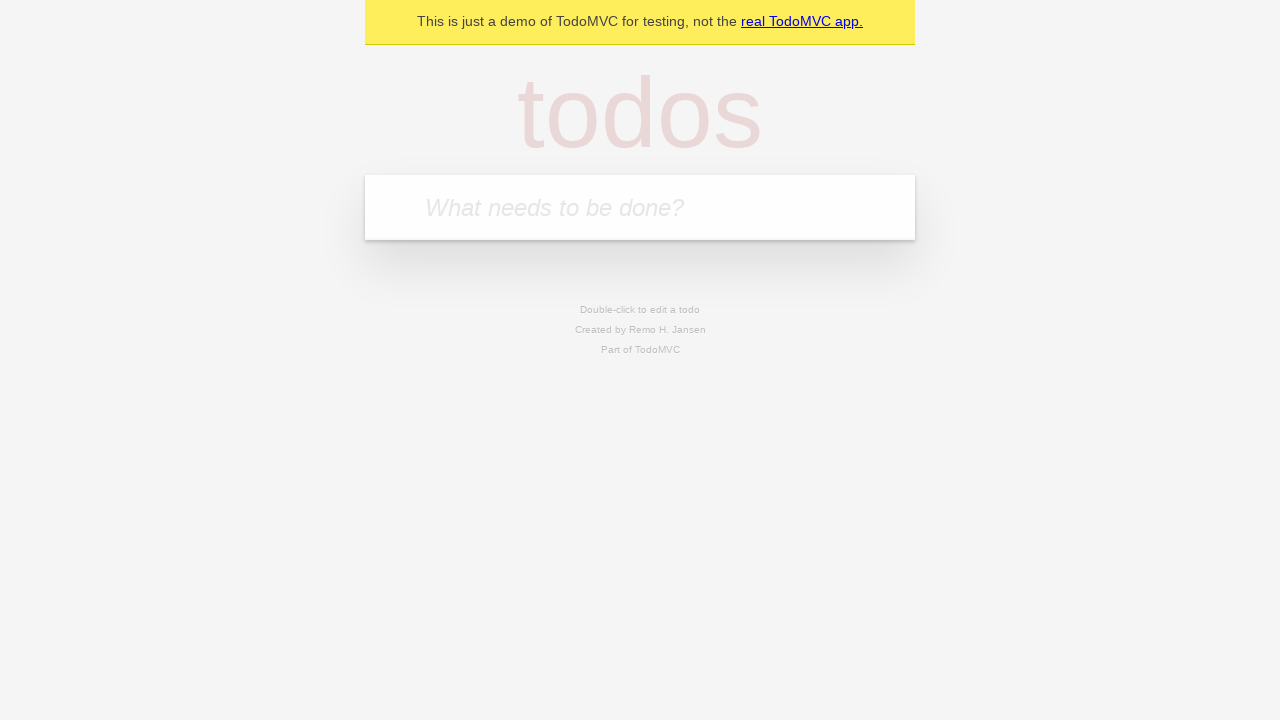

Filled new todo input with 'buy some cheese' on .new-todo
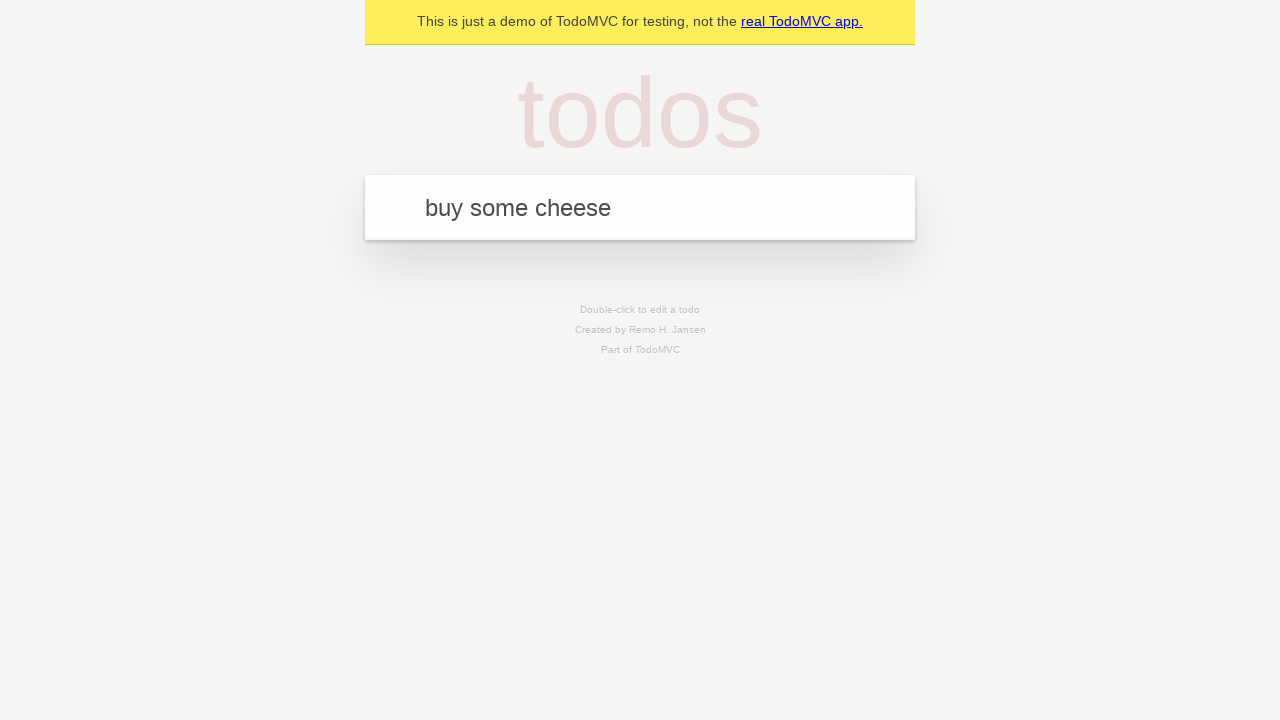

Pressed Enter to add first todo item on .new-todo
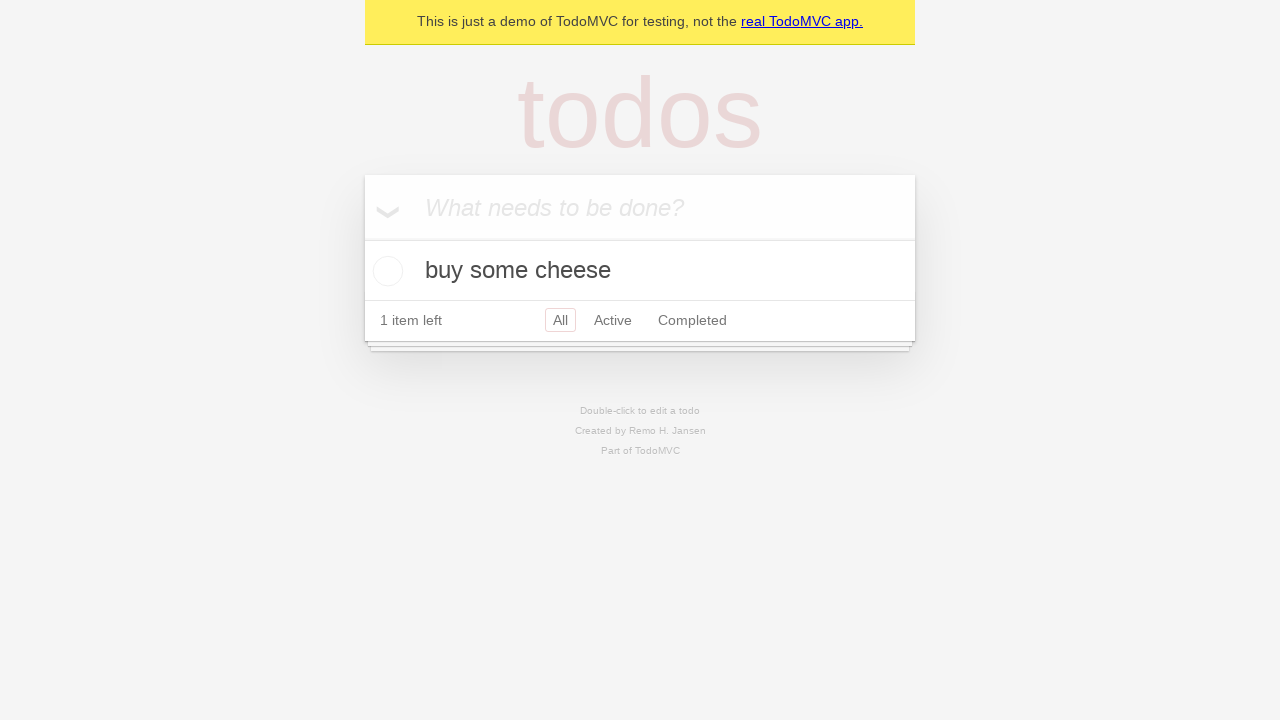

Filled new todo input with 'feed the cat' on .new-todo
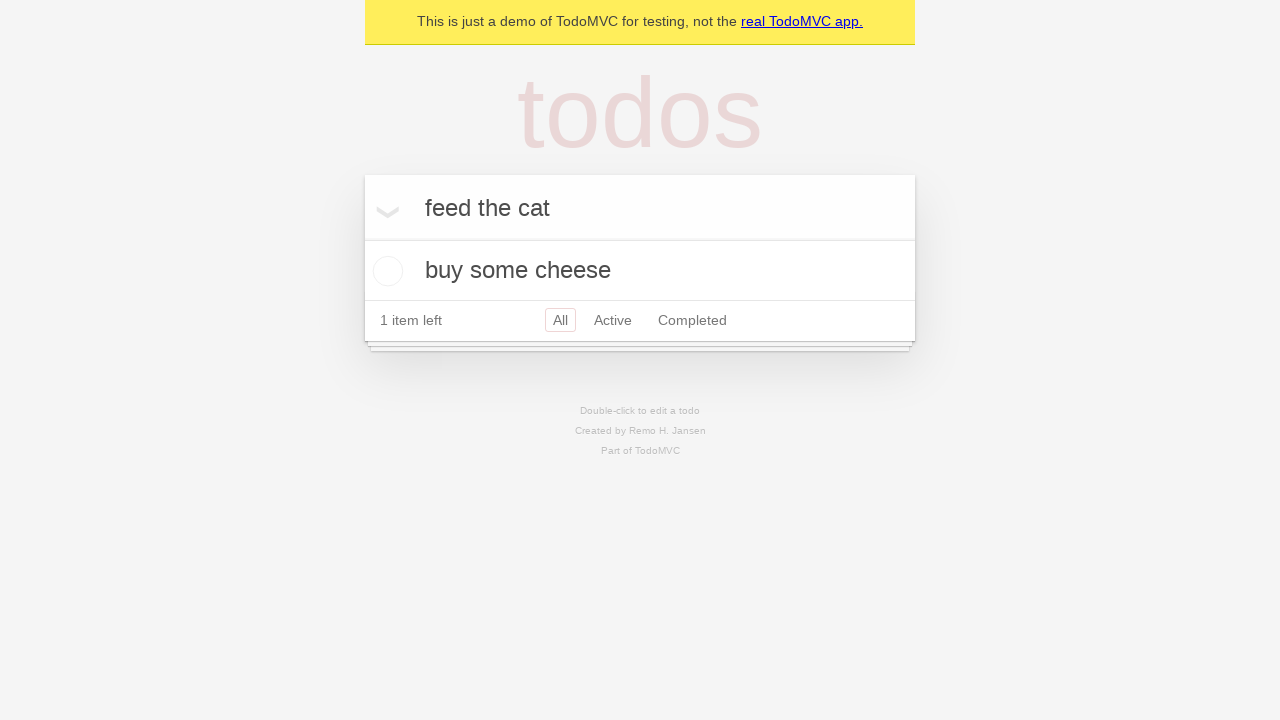

Pressed Enter to add second todo item on .new-todo
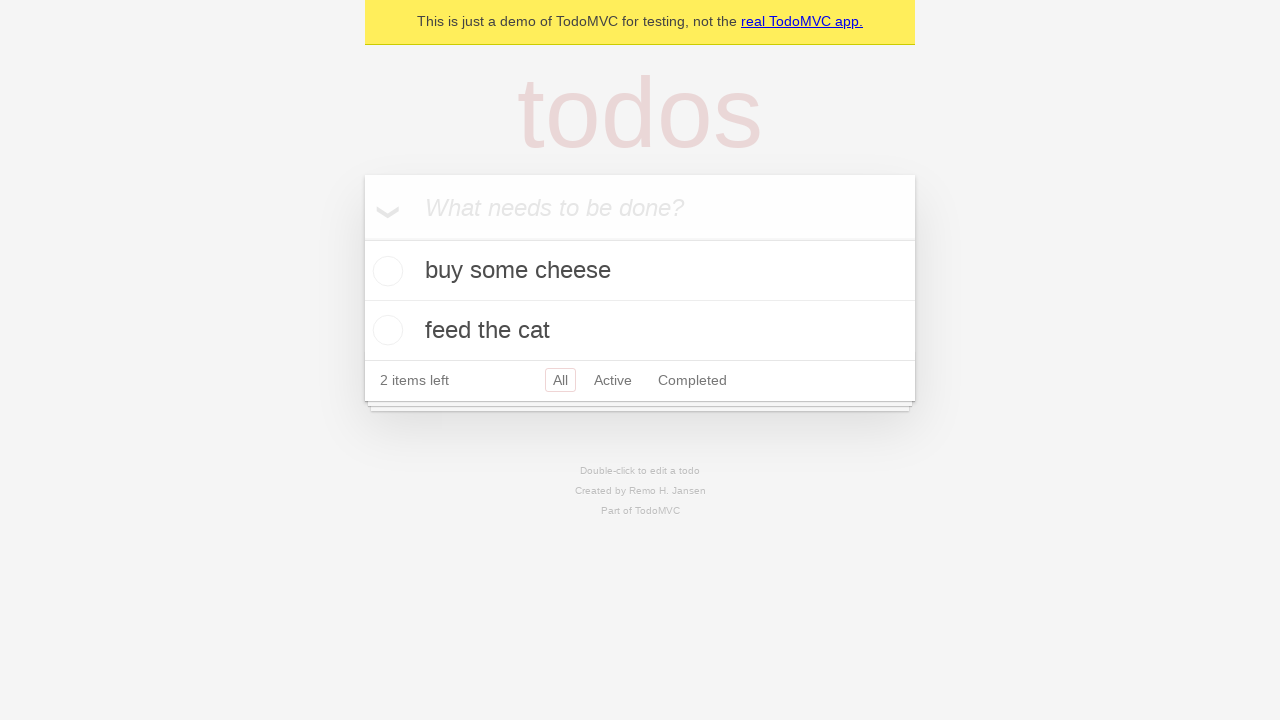

Filled new todo input with 'book a doctors appointment' on .new-todo
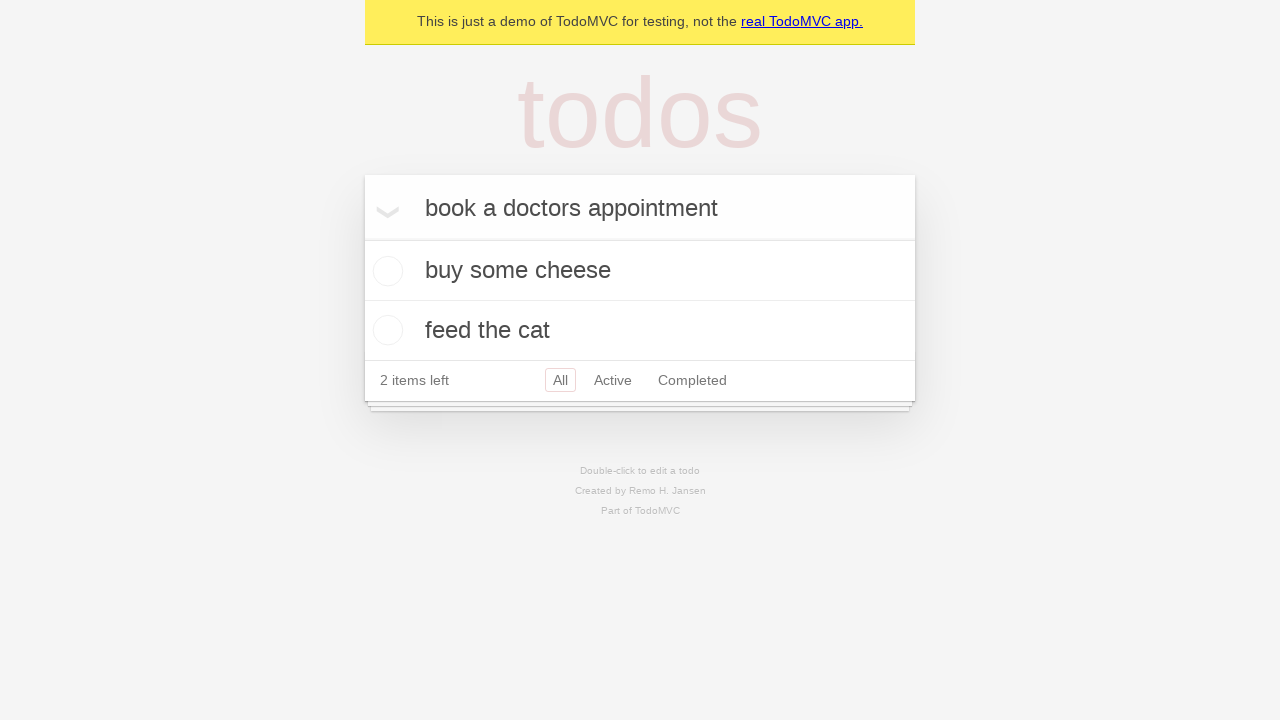

Pressed Enter to add third todo item on .new-todo
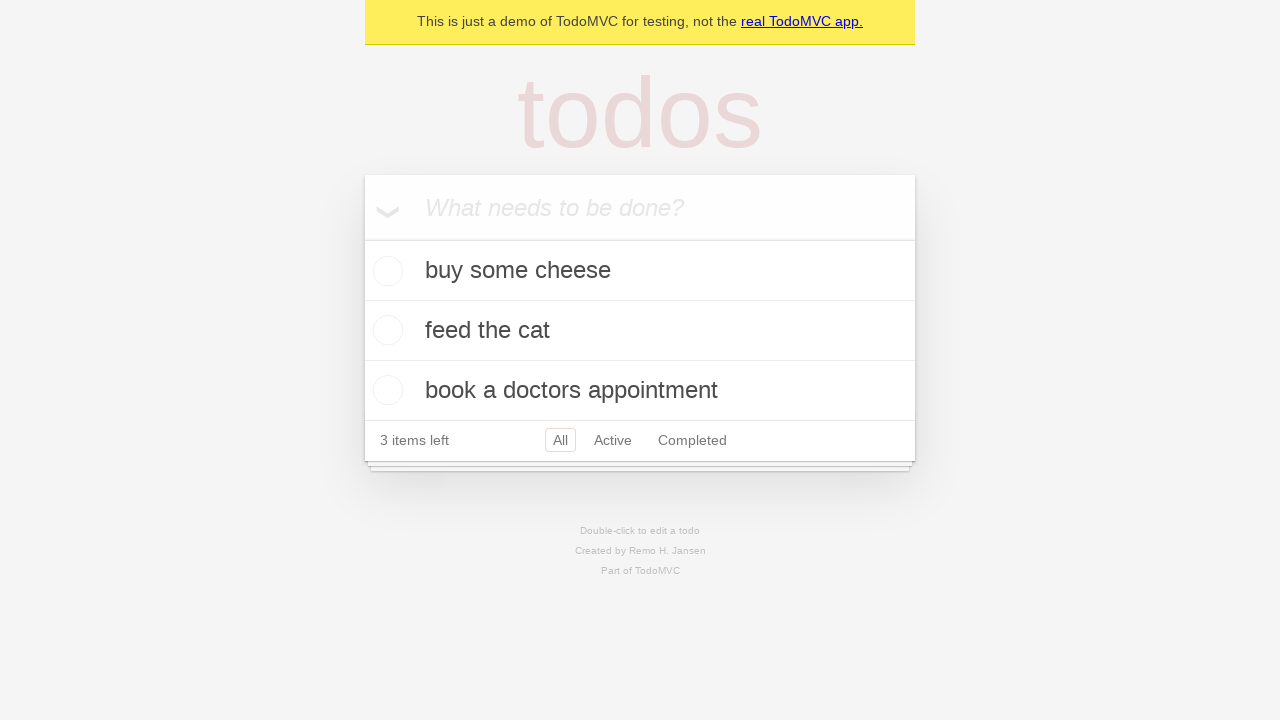

Waited for all three todo items to be rendered in the list
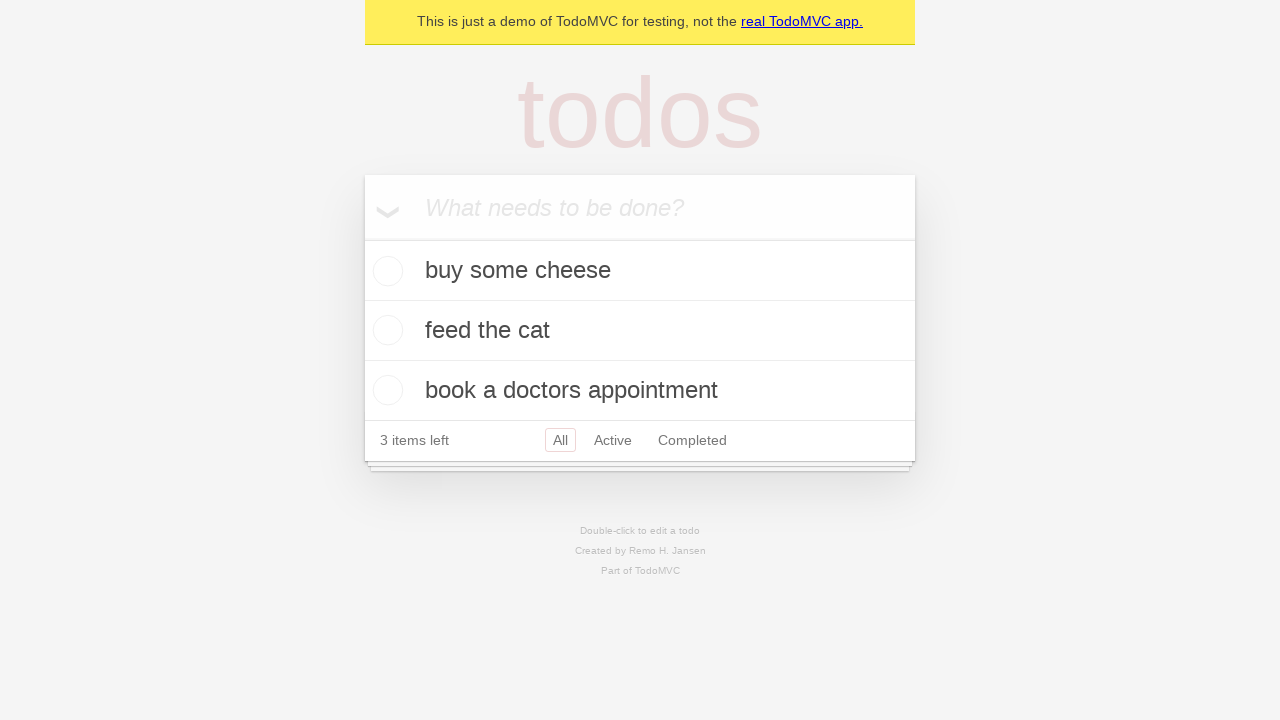

Double-clicked second todo item to enter edit mode at (640, 331) on .todo-list li >> nth=1
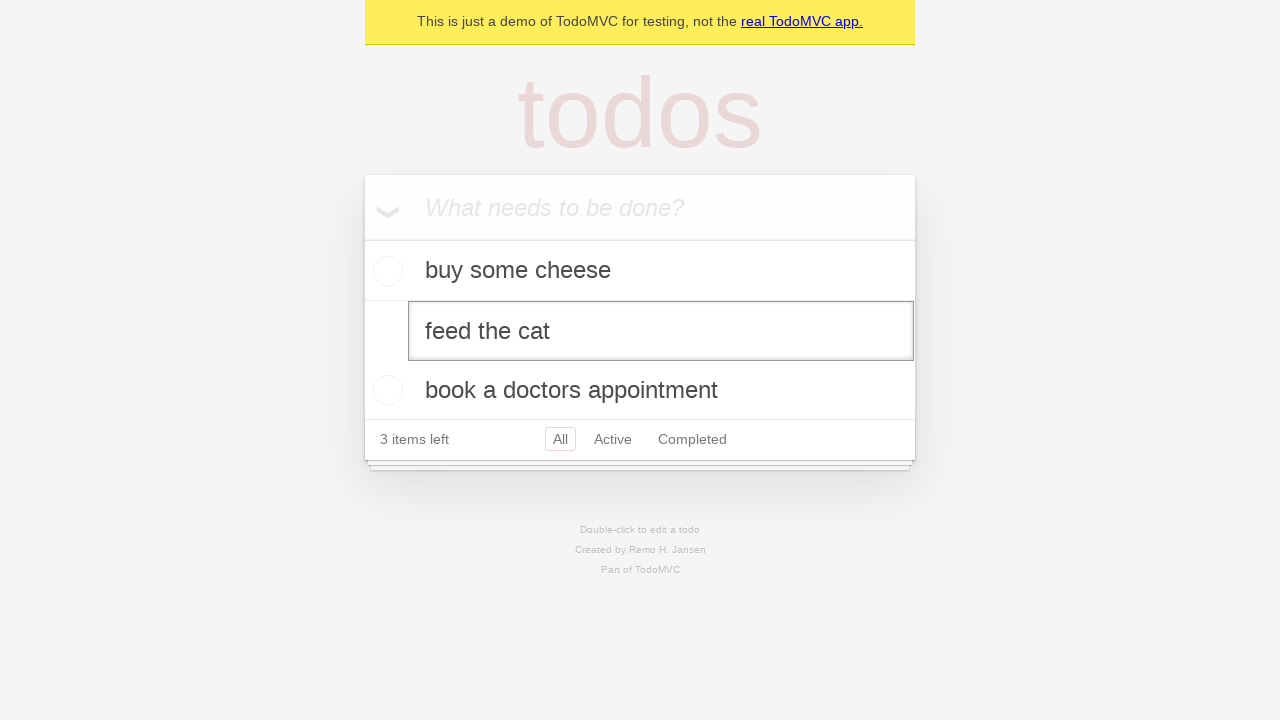

Cleared the text in the edit field by filling with empty string on .todo-list li >> nth=1 >> .edit
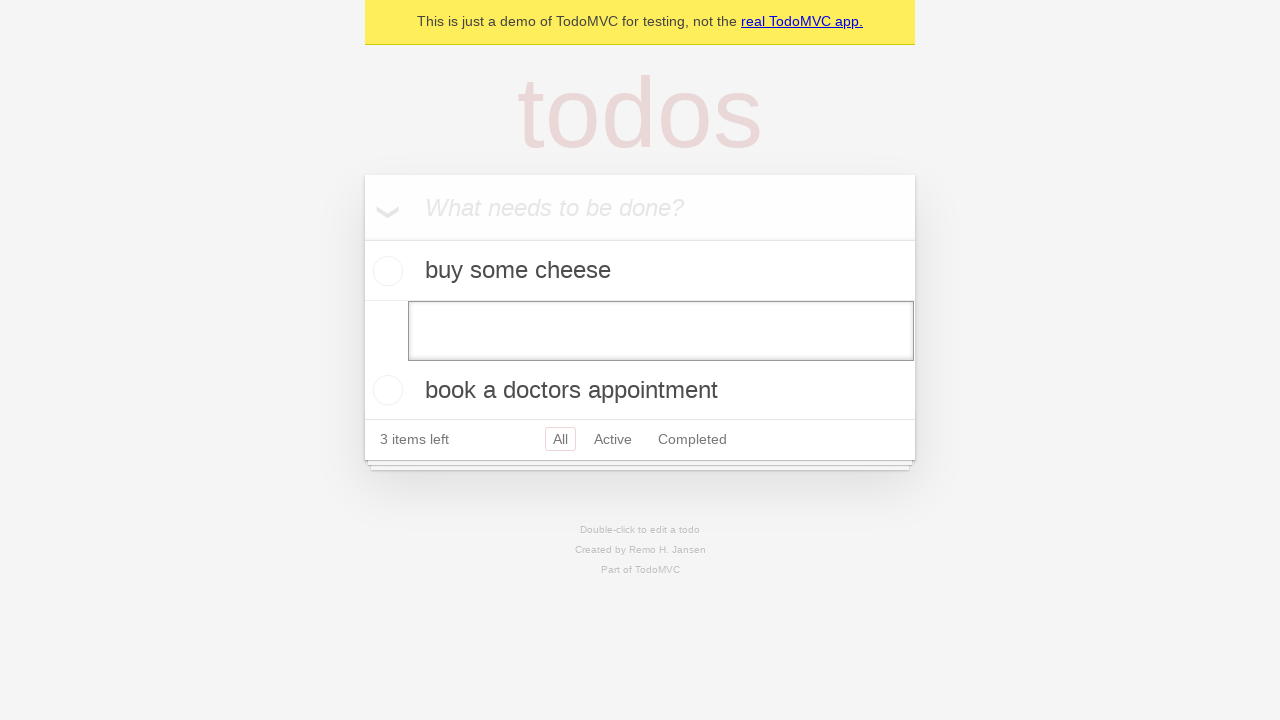

Pressed Enter to confirm edit with empty string, removing the todo item on .todo-list li >> nth=1 >> .edit
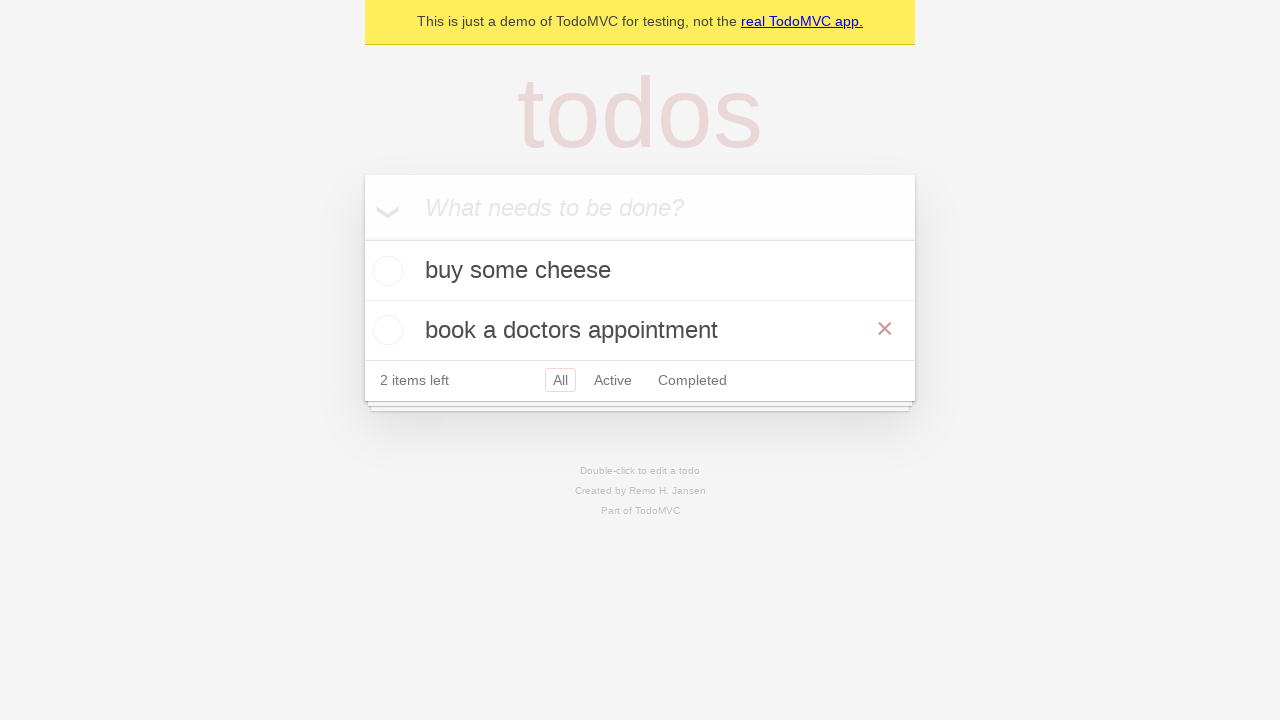

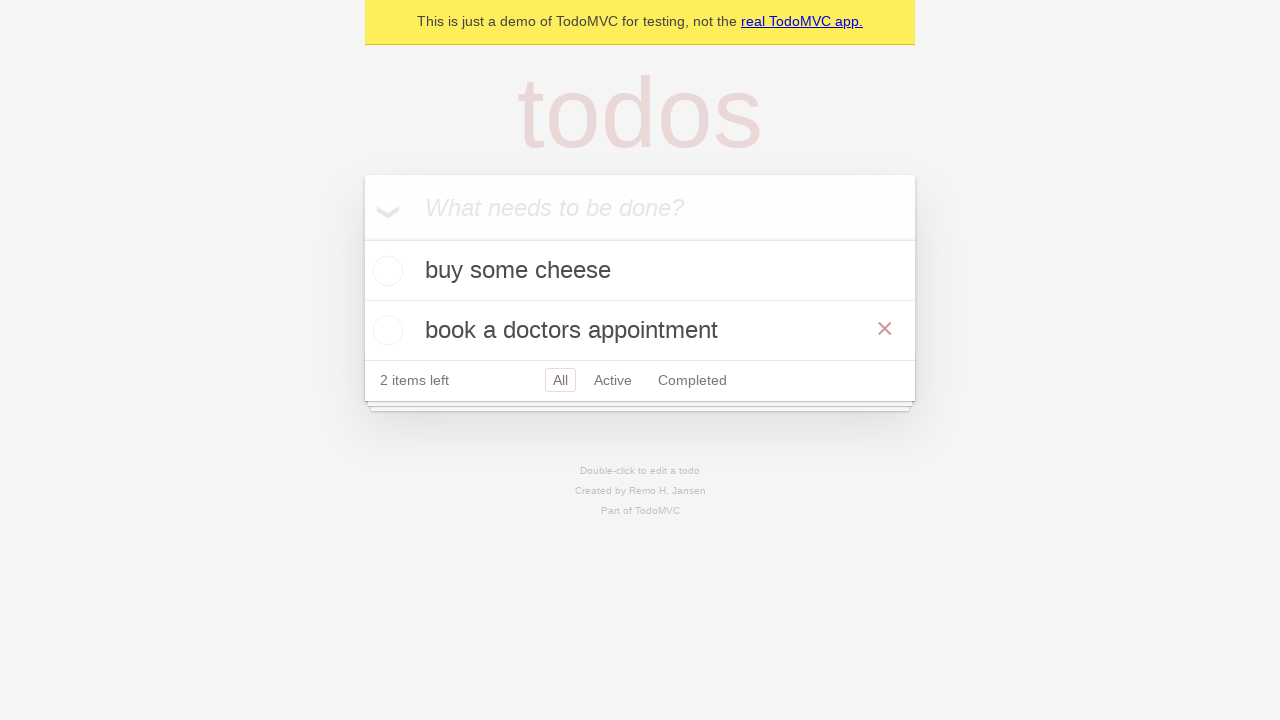